Tests that hovering over the Node.js navbar item shows the dropdown menu

Starting URL: https://playwright.dev/

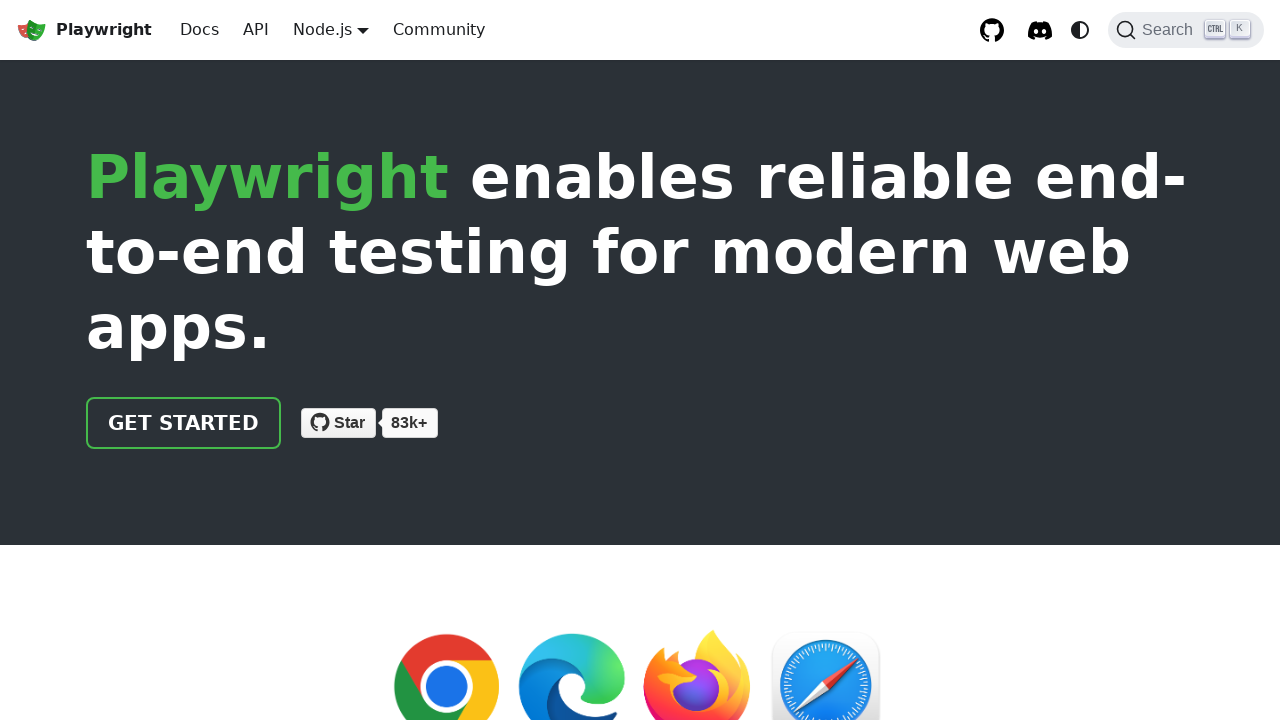

Hovered over Node.js navbar item at (322, 29) on xpath=//*[contains(@class,"navbar") and text() = "Node.js"]
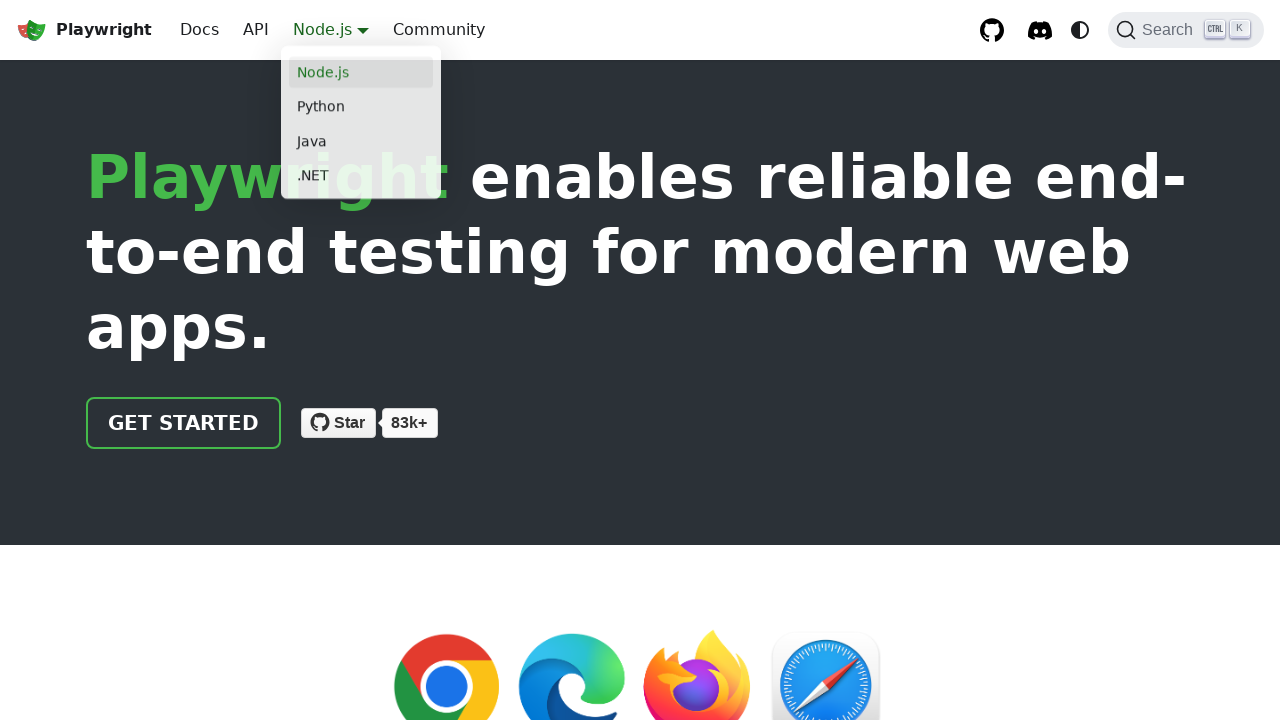

Dropdown menu appeared
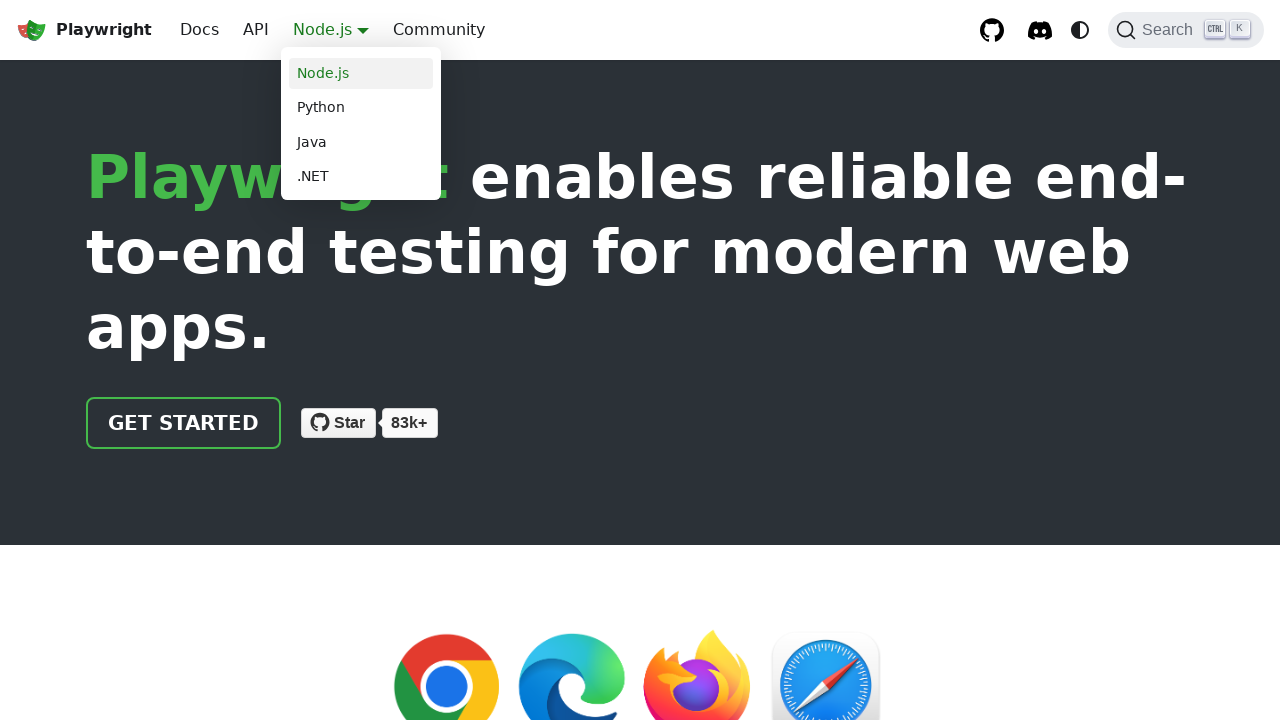

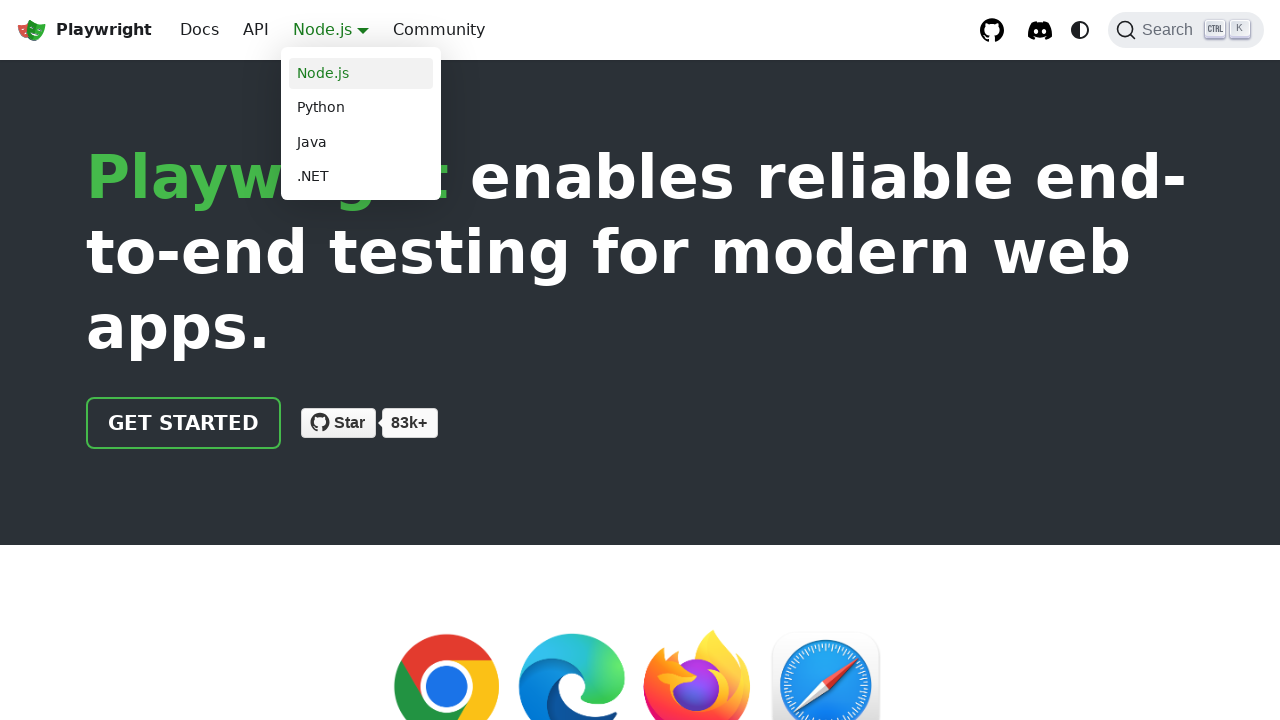